Tests mobile emulation by setting a mobile viewport, then clicking the navbar toggler (hamburger menu) and navigating to the Library section of an Angular demo application.

Starting URL: https://rahulshettyacademy.com/angularAppdemo/

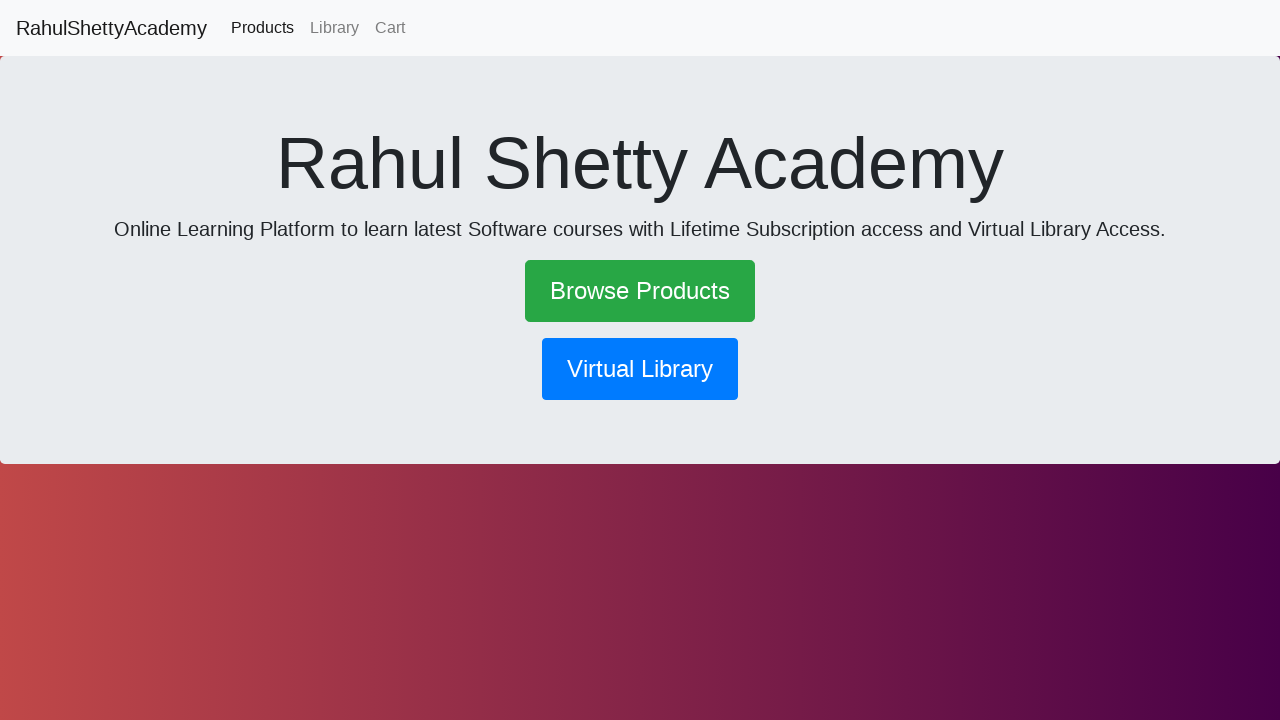

Set viewport to mobile dimensions (600x1000)
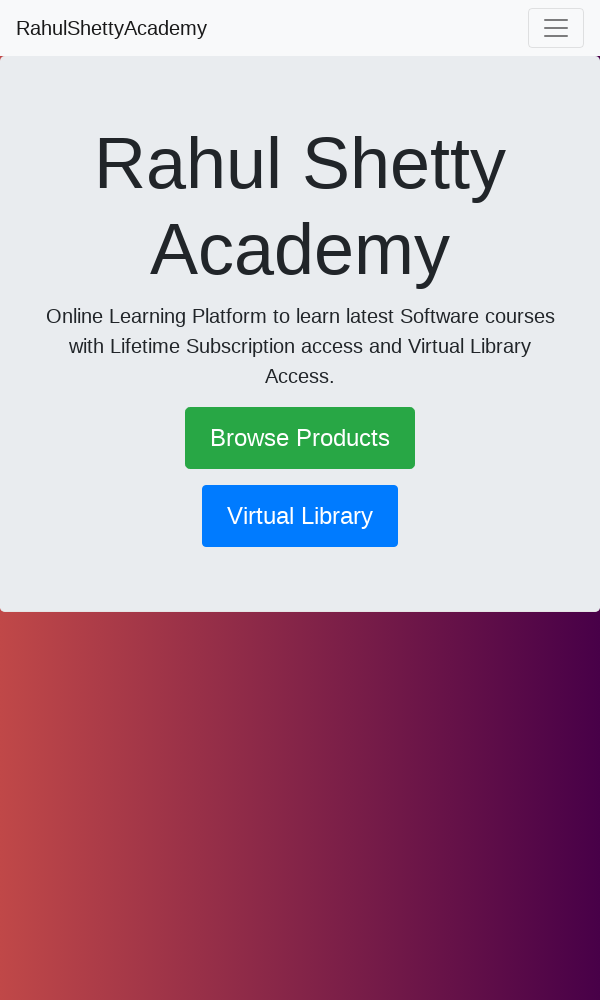

Clicked navbar toggler (hamburger menu) to expand navigation at (556, 28) on .navbar-toggler
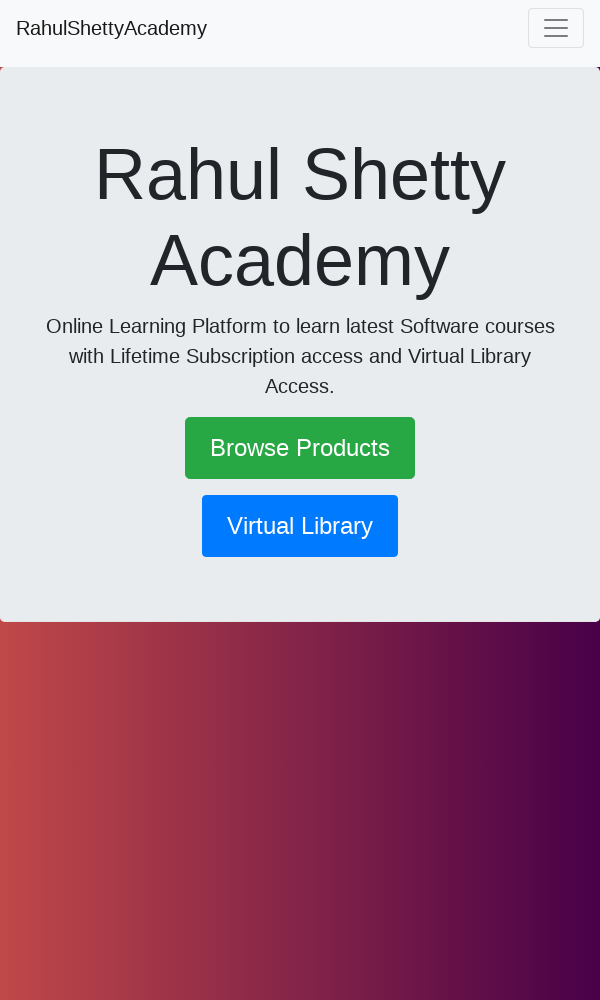

Waited 1000ms for menu animation to complete
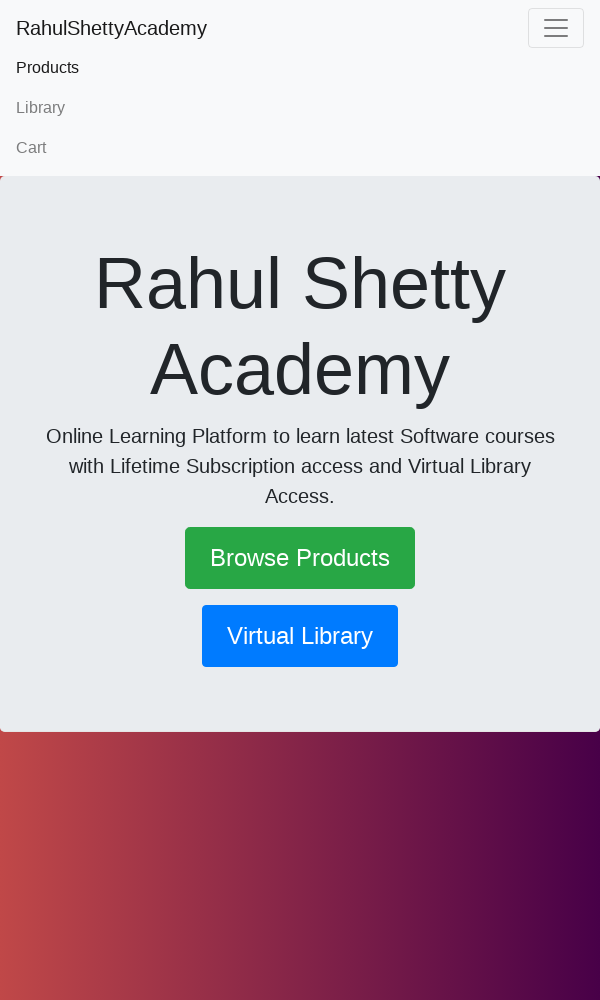

Clicked on Library link in navigation menu at (300, 108) on text=Library
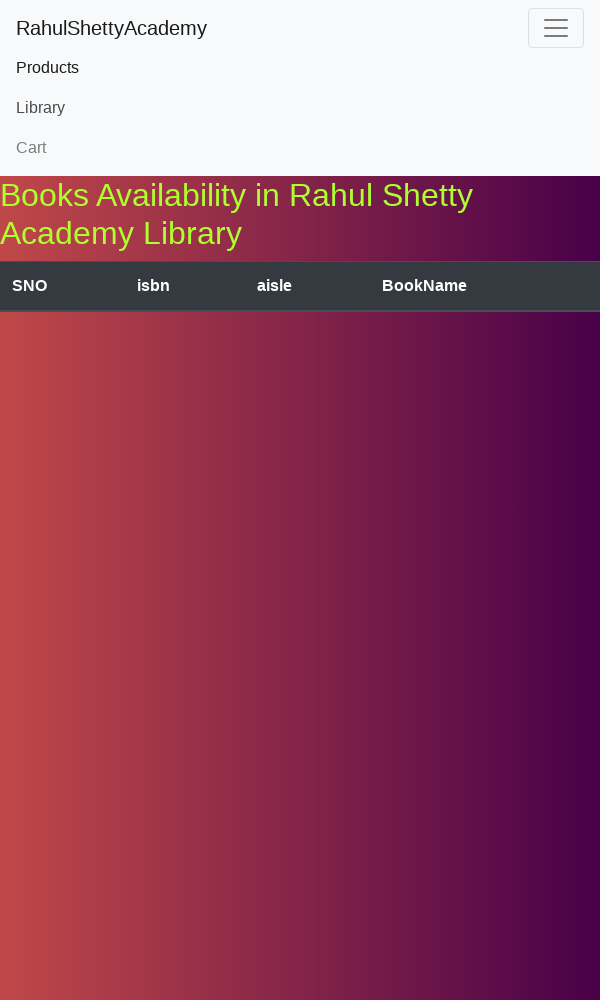

Waited for network idle state after navigating to Library section
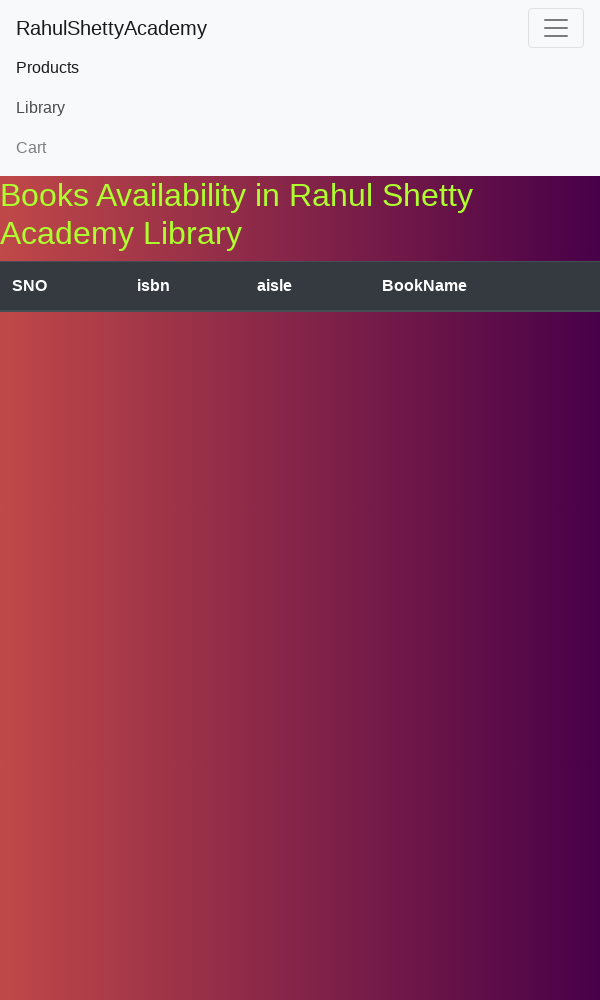

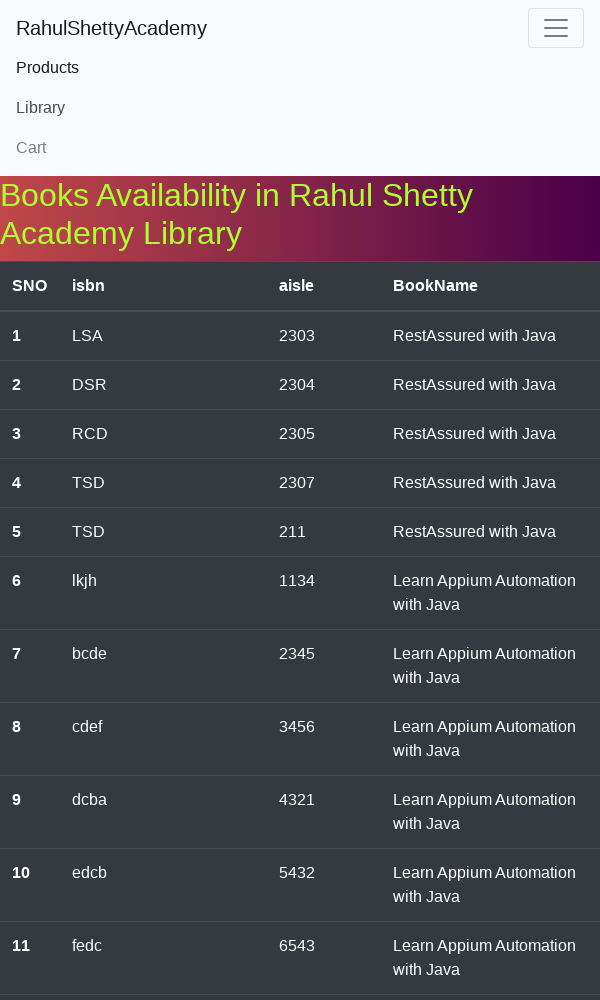